Tests form filling functionality by entering first name, last name, email, and age into a form

Starting URL: https://seleniumui.moderntester.pl/form.php

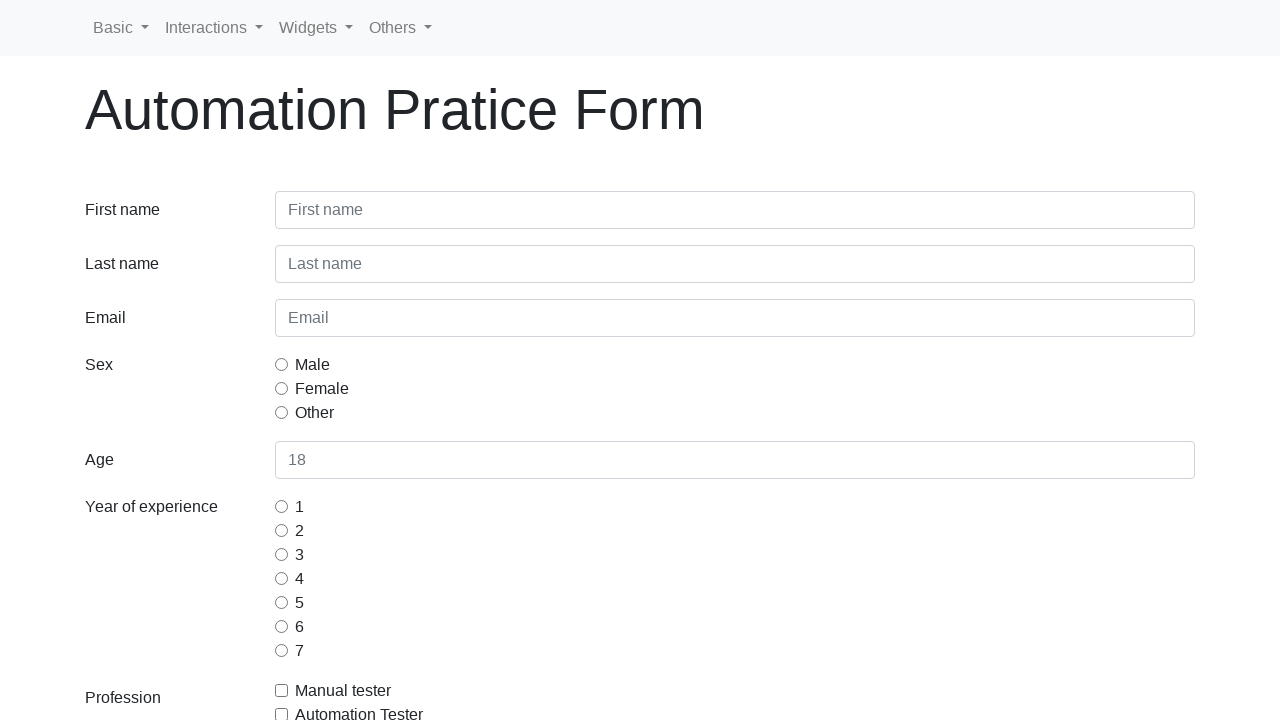

Filled first name field with 'Tomasz' on #inputFirstName3
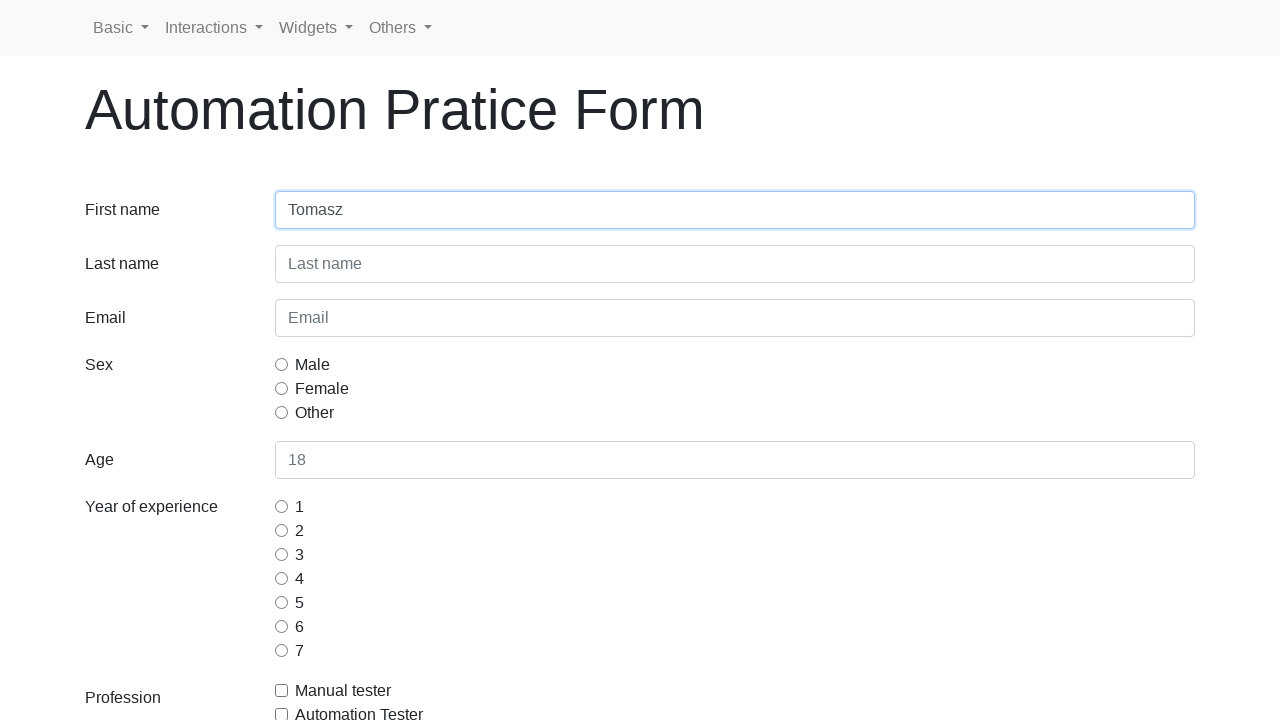

Filled last name field with 'Nowak' on #inputLastName3
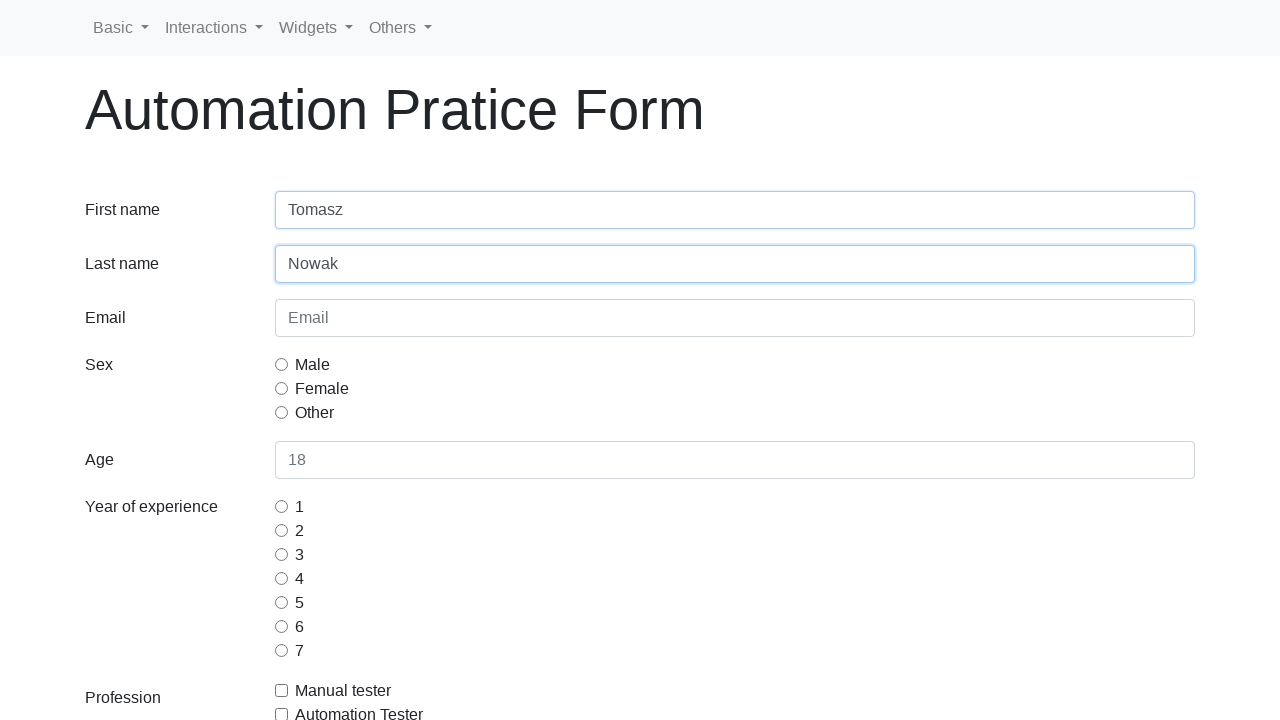

Filled email field with 't.nowak@gmail.com' on #inputEmail3
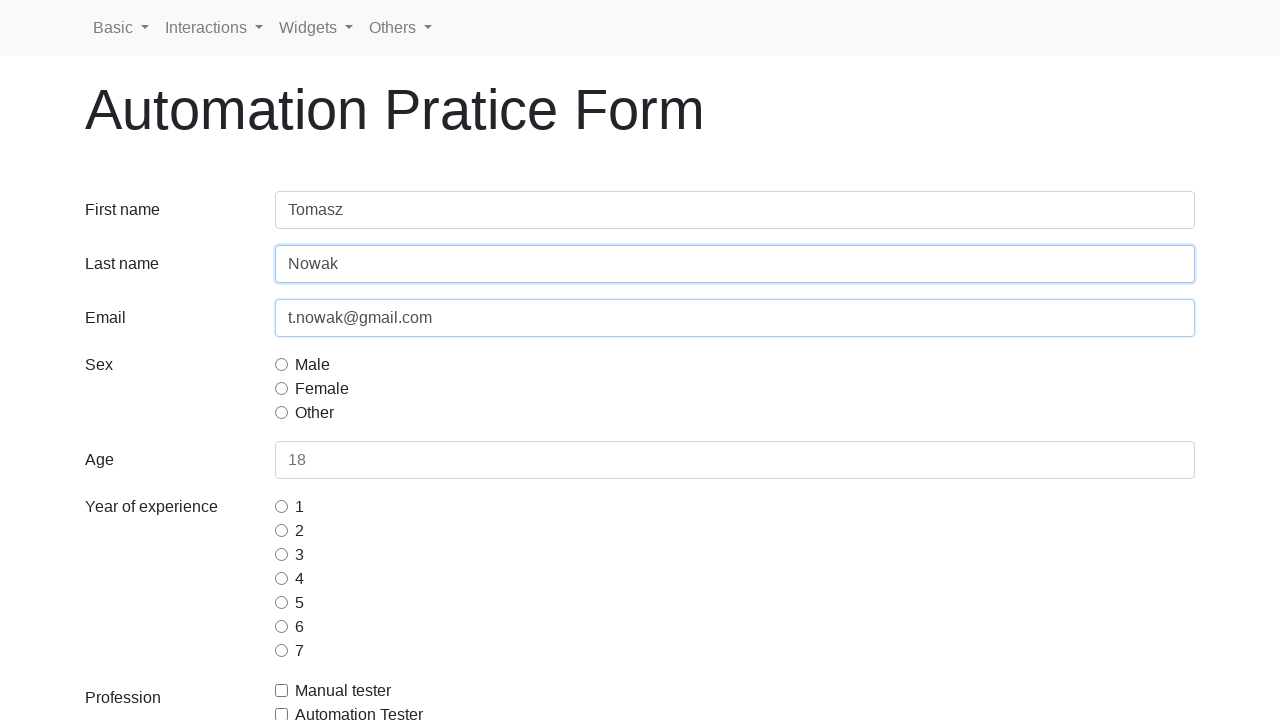

Filled age field with '28' on #inputAge3
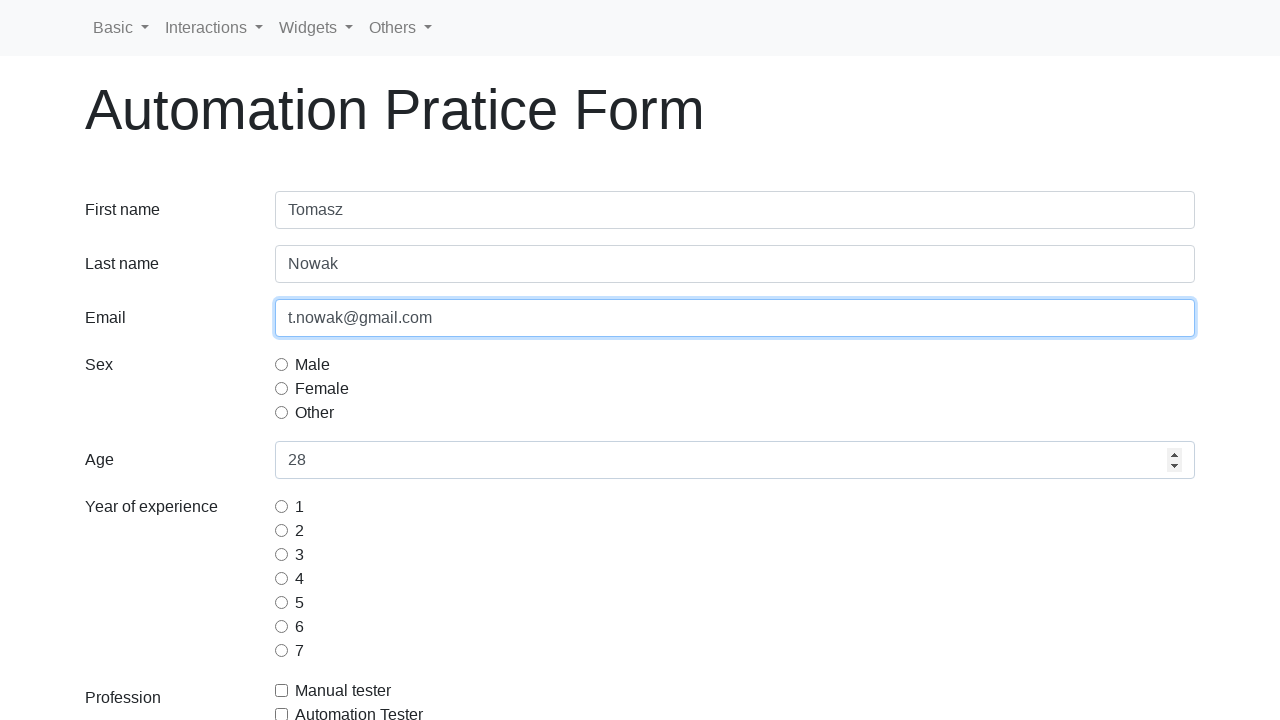

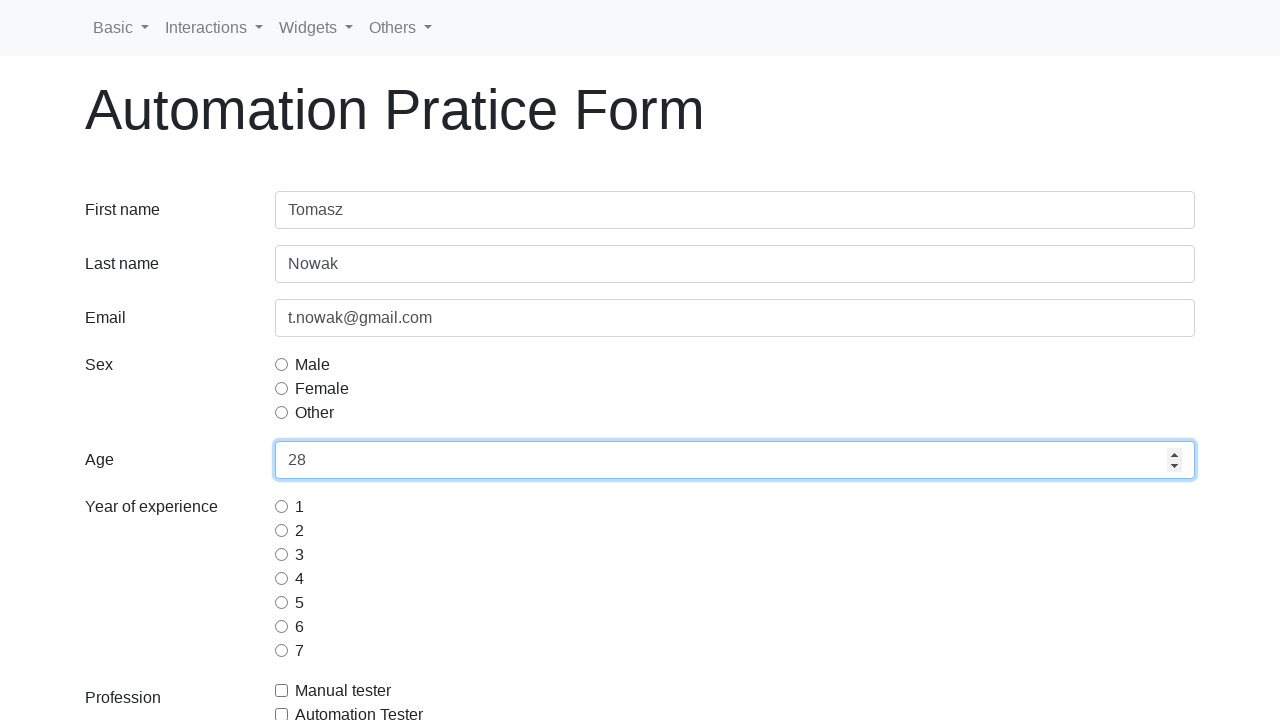